Tests window switching functionality by opening multiple links in the footer section of OrangeHRM website, switching between windows, and closing them

Starting URL: https://www.orangehrm.com/

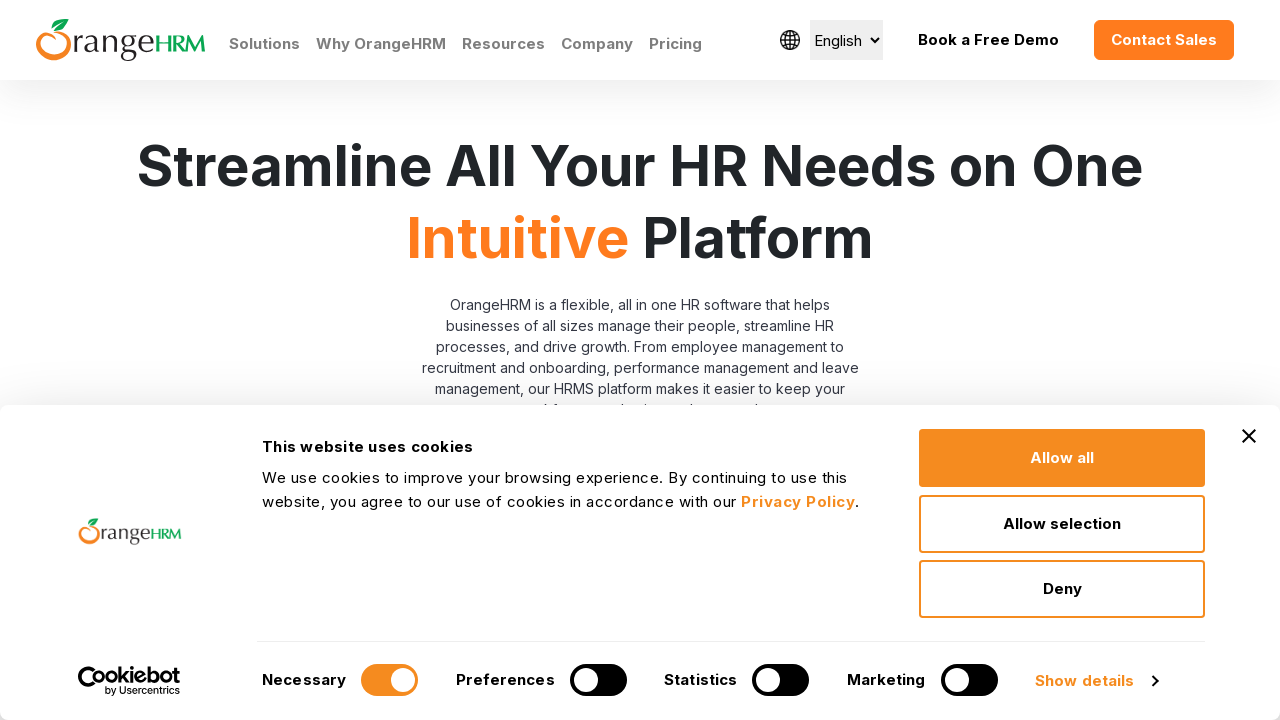

Scrolled to bottom of OrangeHRM homepage
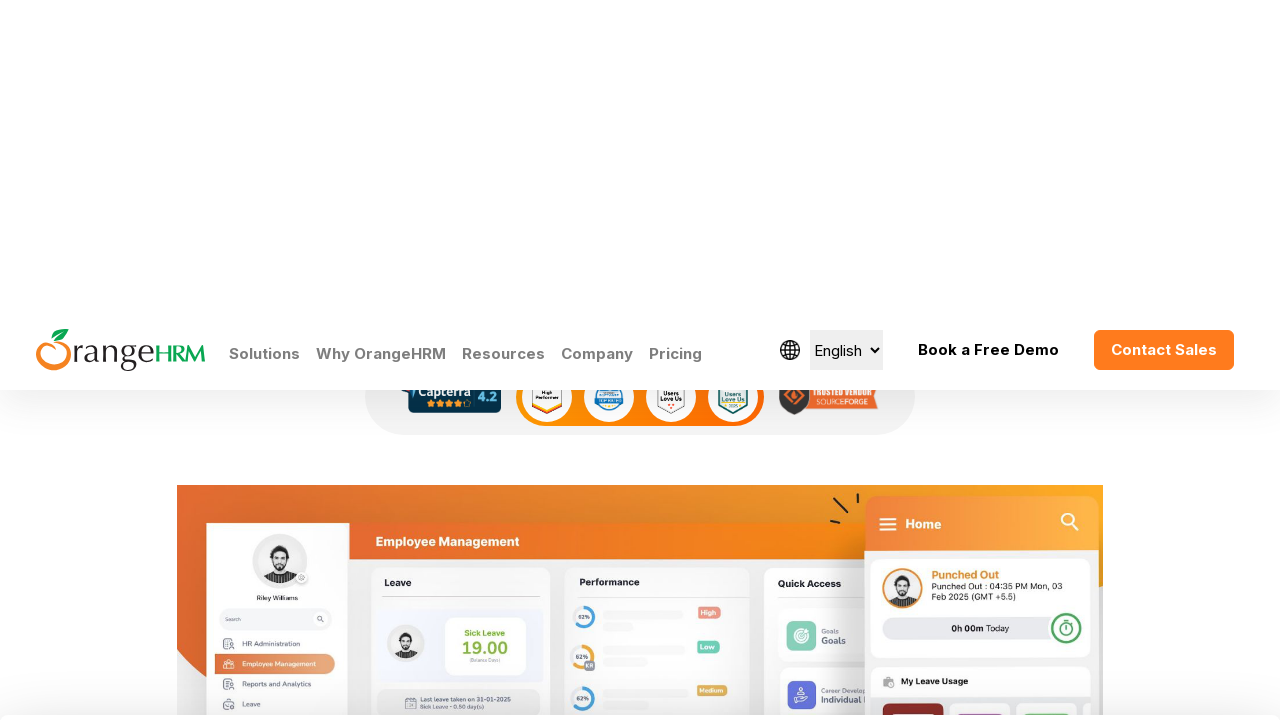

Located all links in About Us footer section
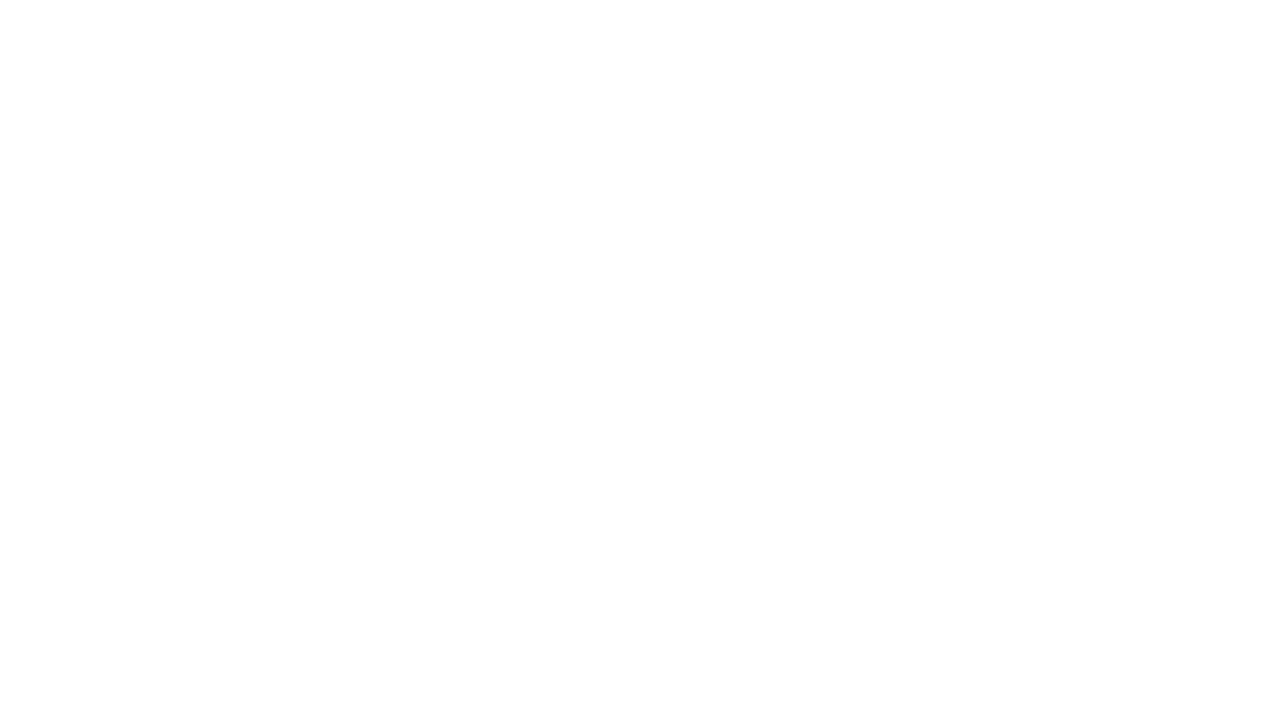

Stored reference to main page
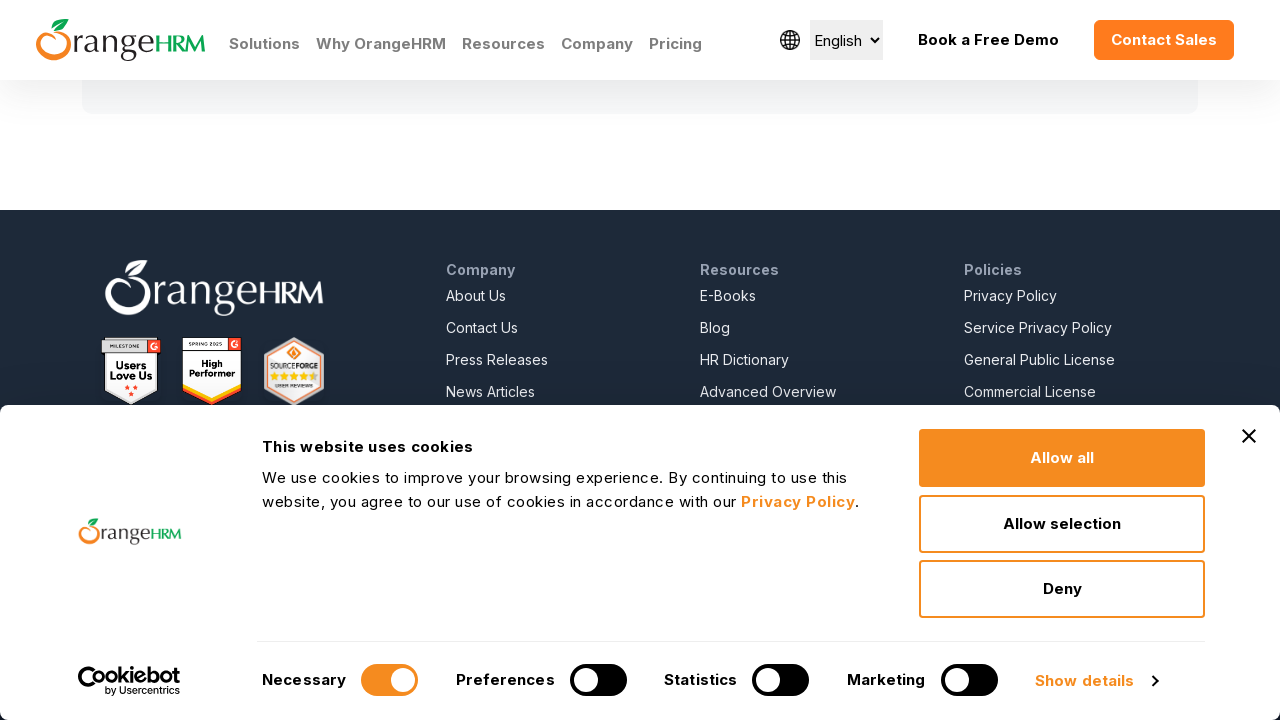

Switched back to main page and reloaded
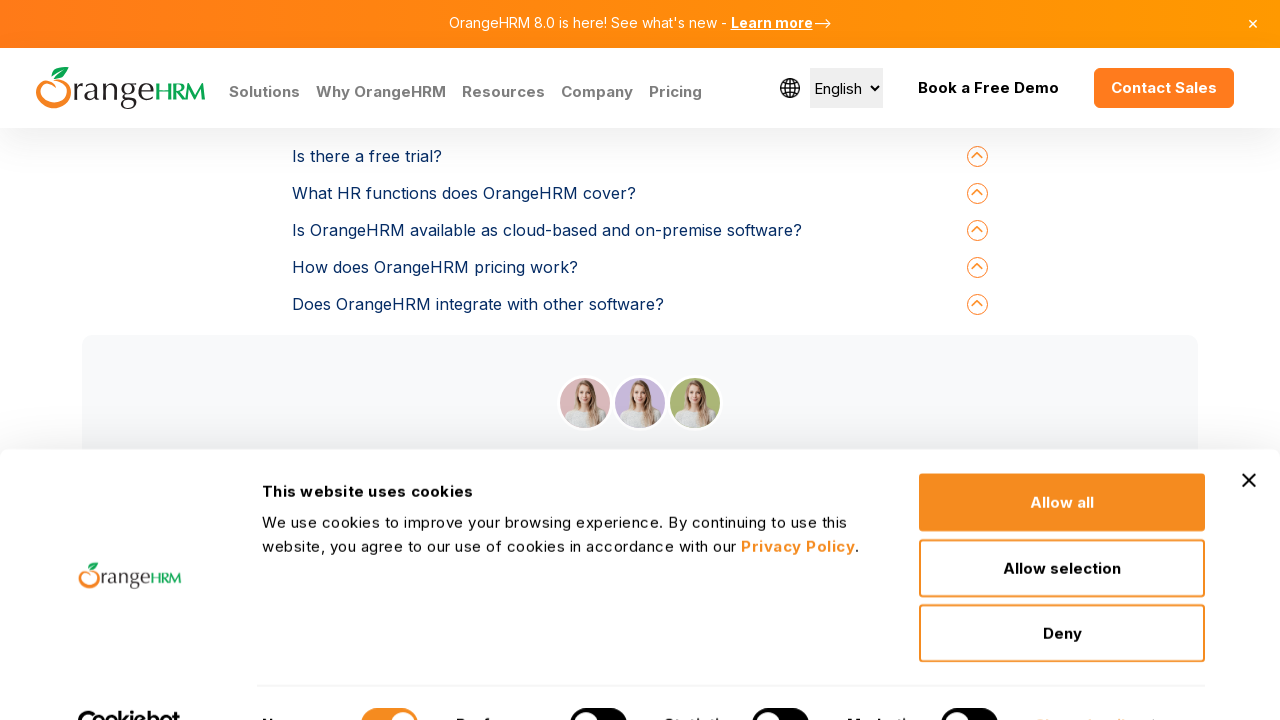

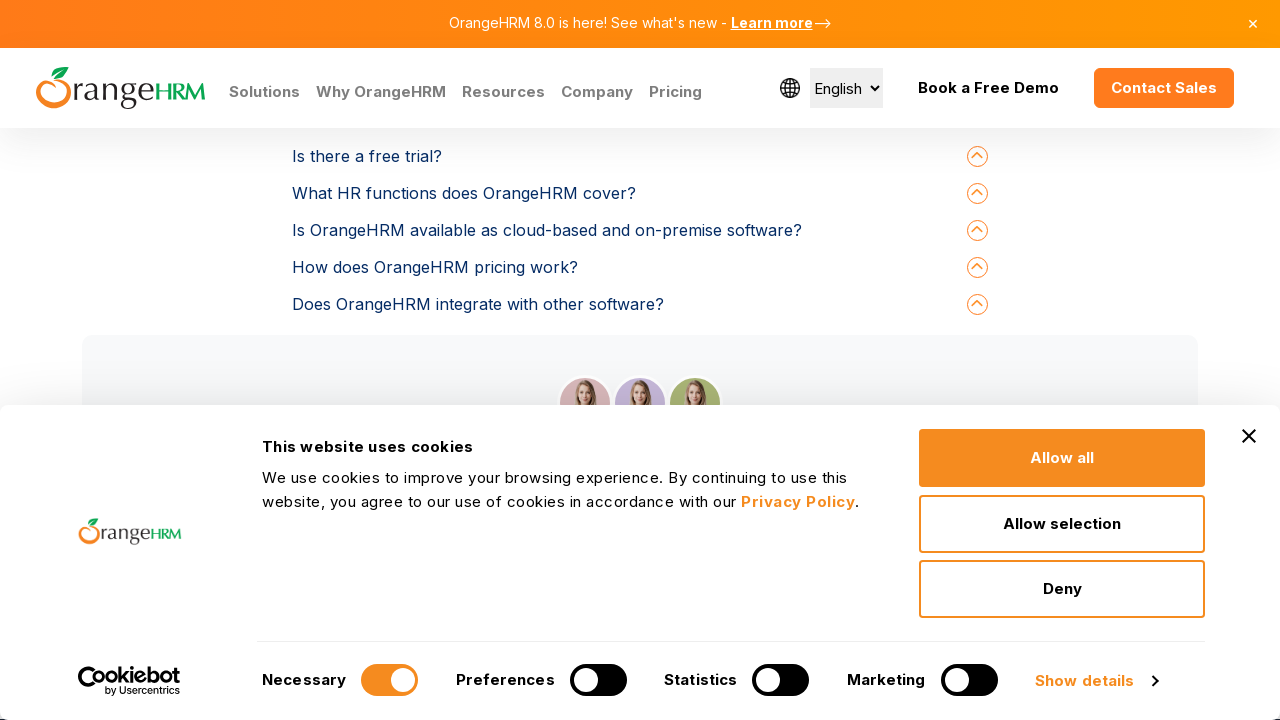